Navigates to the Selenium HQ website and verifies the page loads by checking the title is present

Starting URL: http://seleniumhq.org/

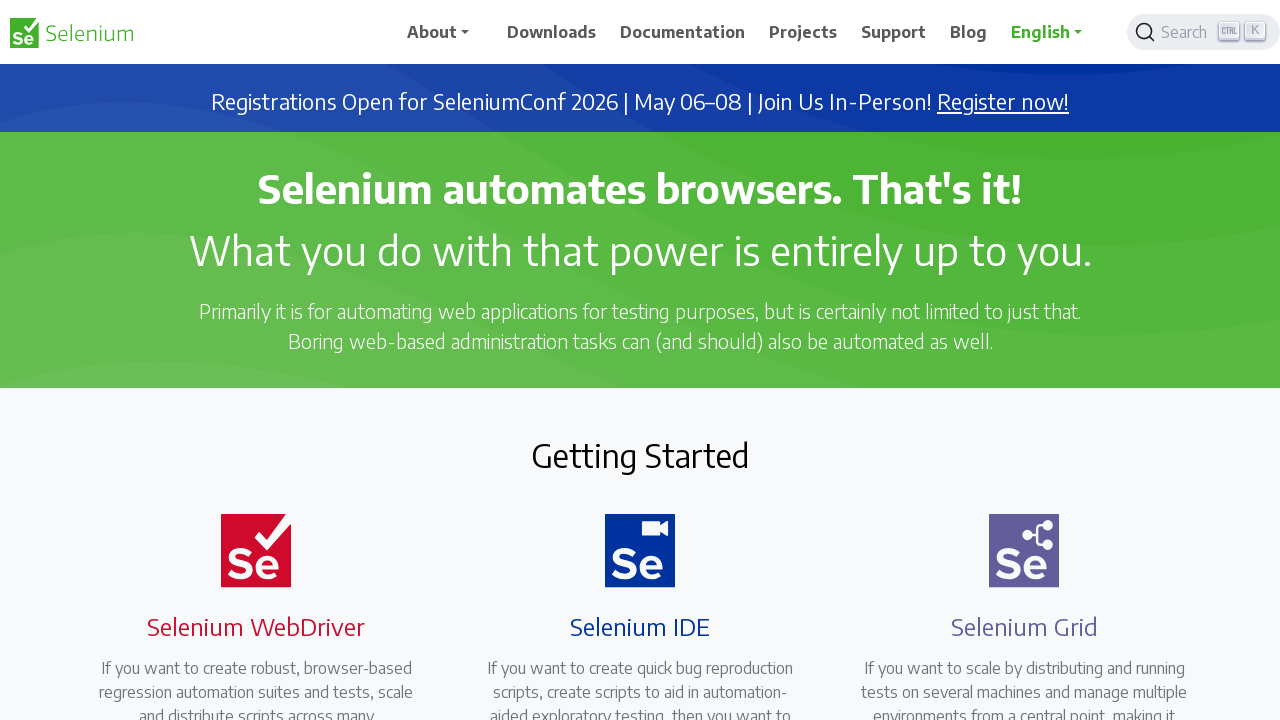

Navigated to Selenium HQ website
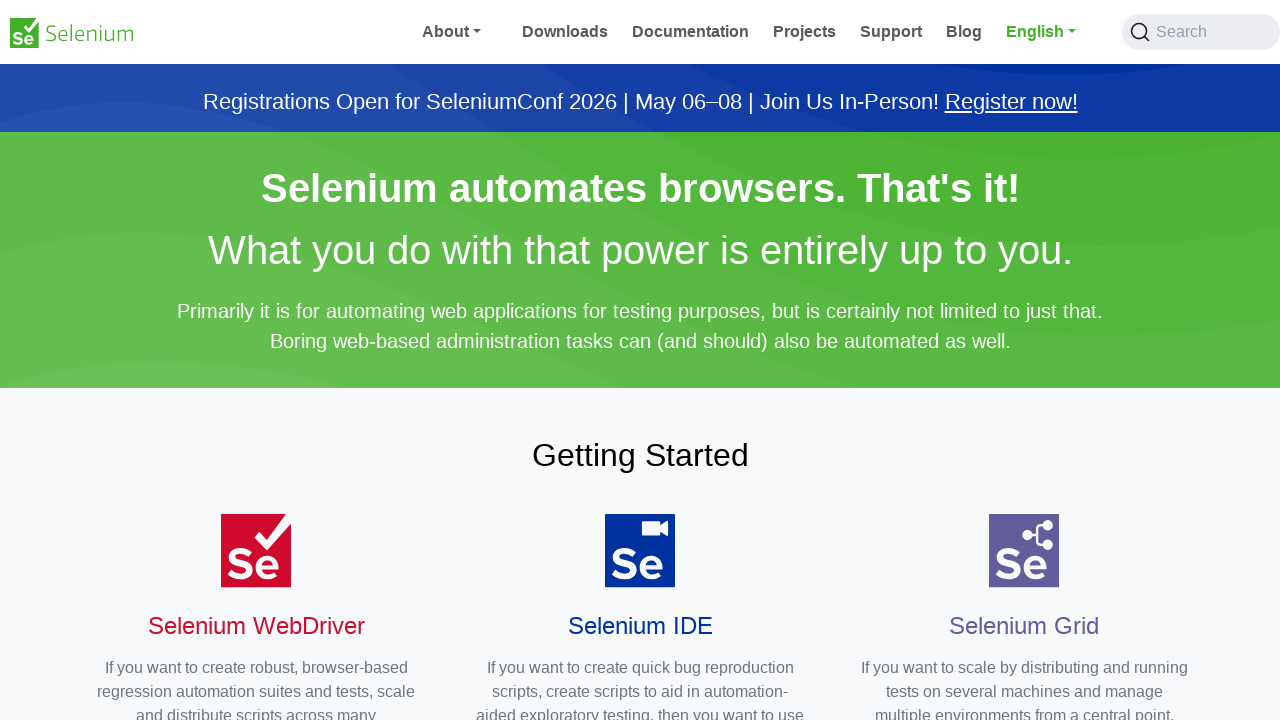

Page loaded and DOM content is ready
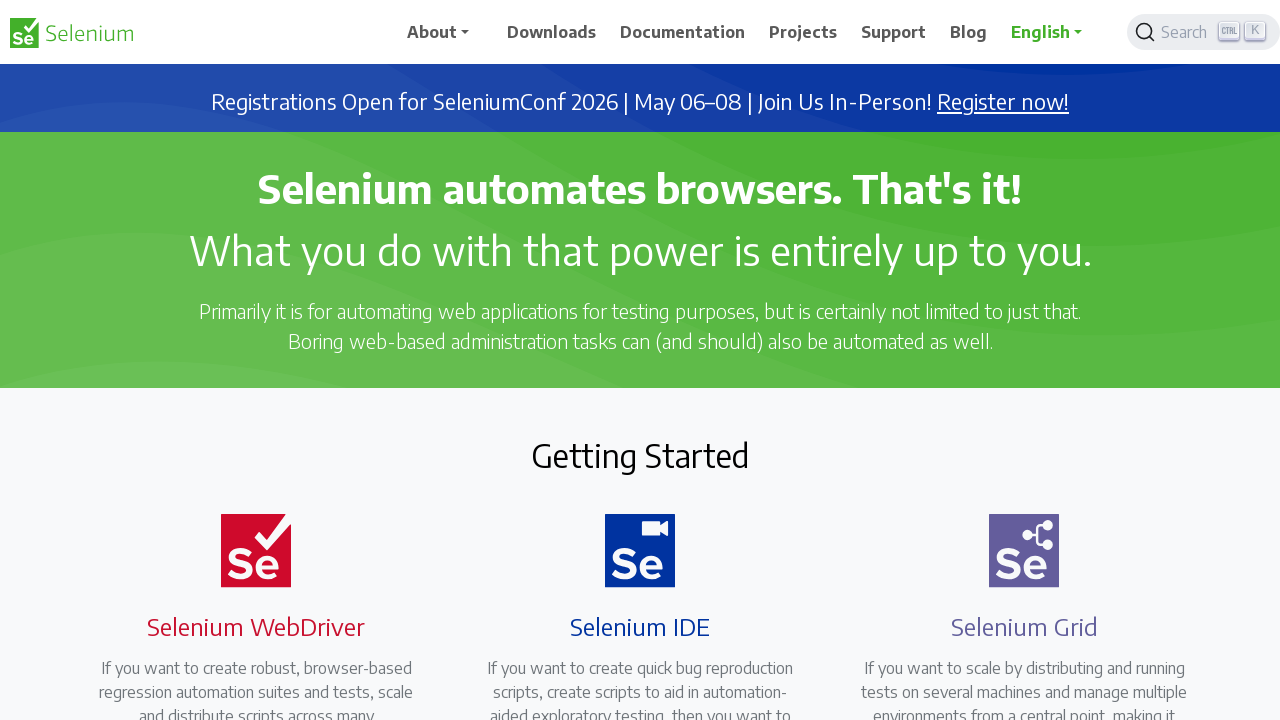

Retrieved page title: 'Selenium'
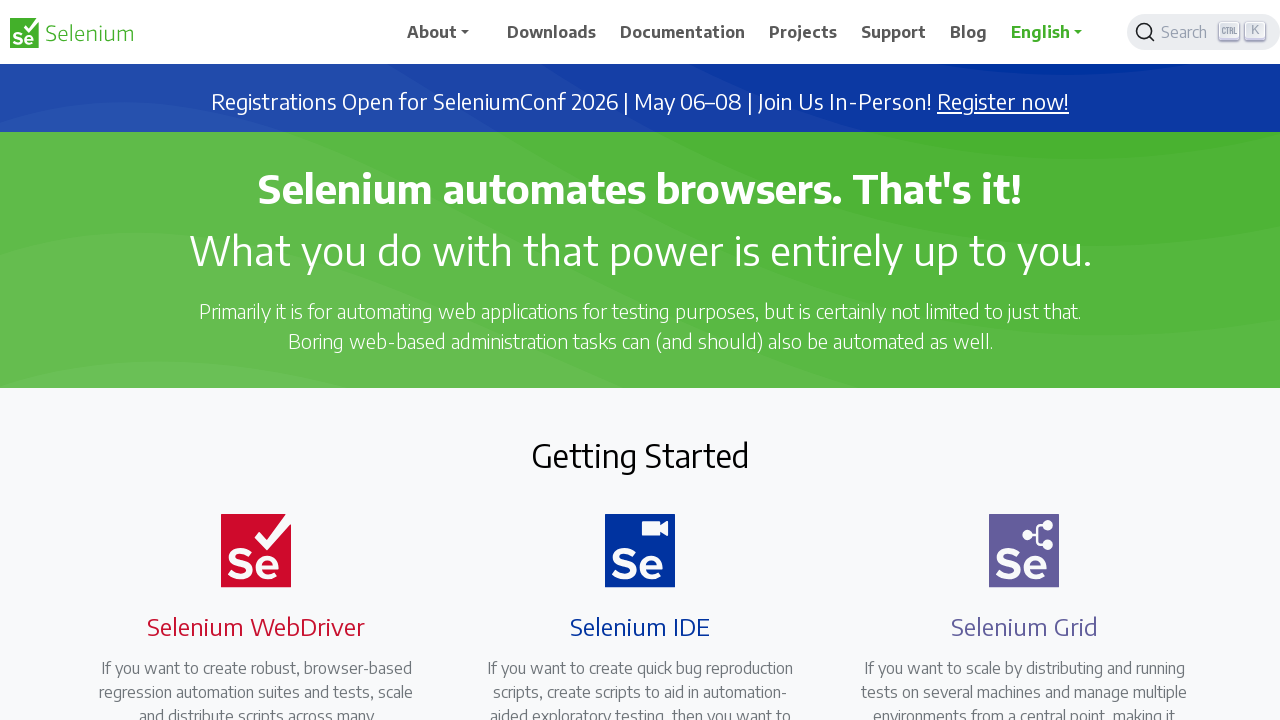

Verified page title is present and not empty
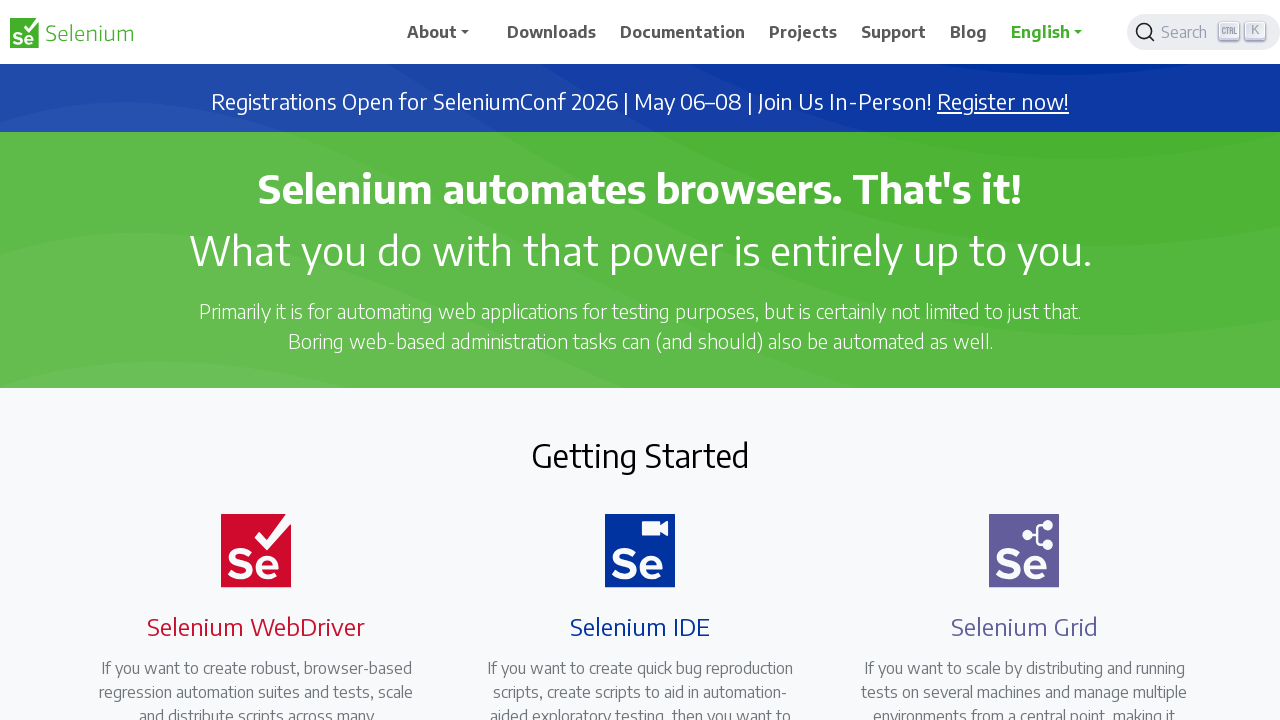

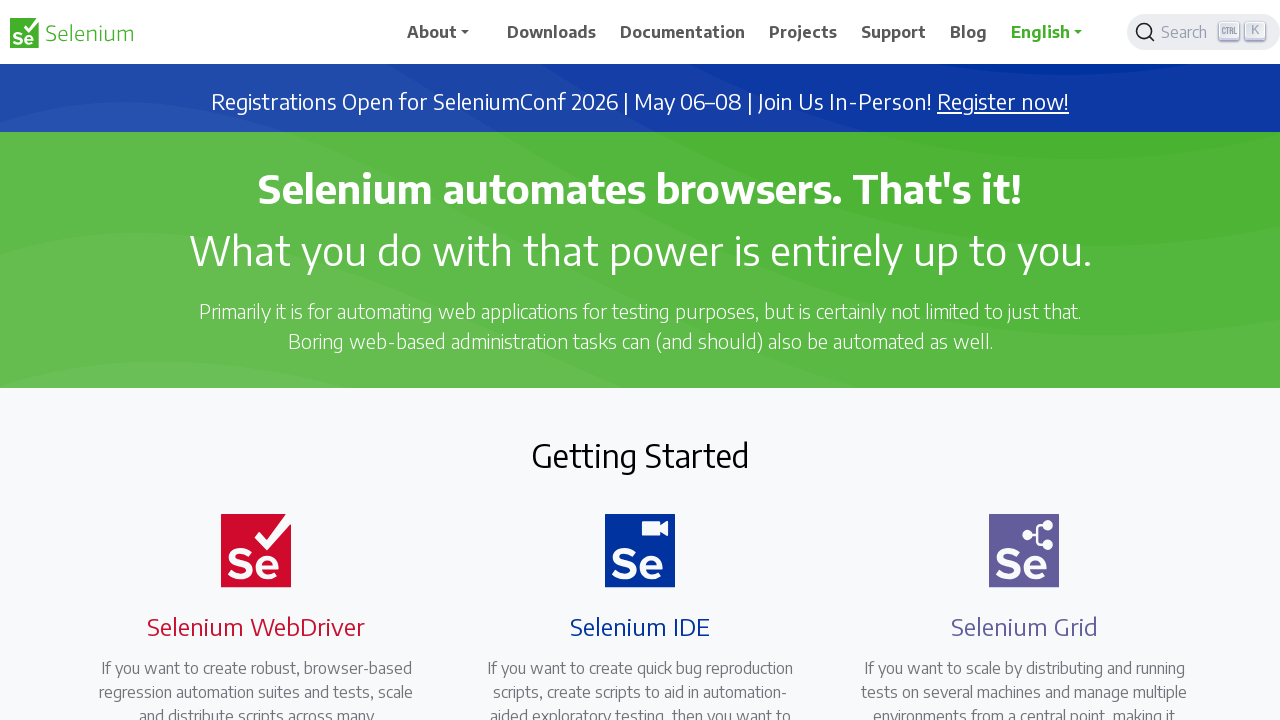